Tests the Practice Form on DemoQA by navigating to the form and filling out personal information fields including first name, last name, email, gender selection, mobile number, and date of birth selection.

Starting URL: https://demoqa.com/

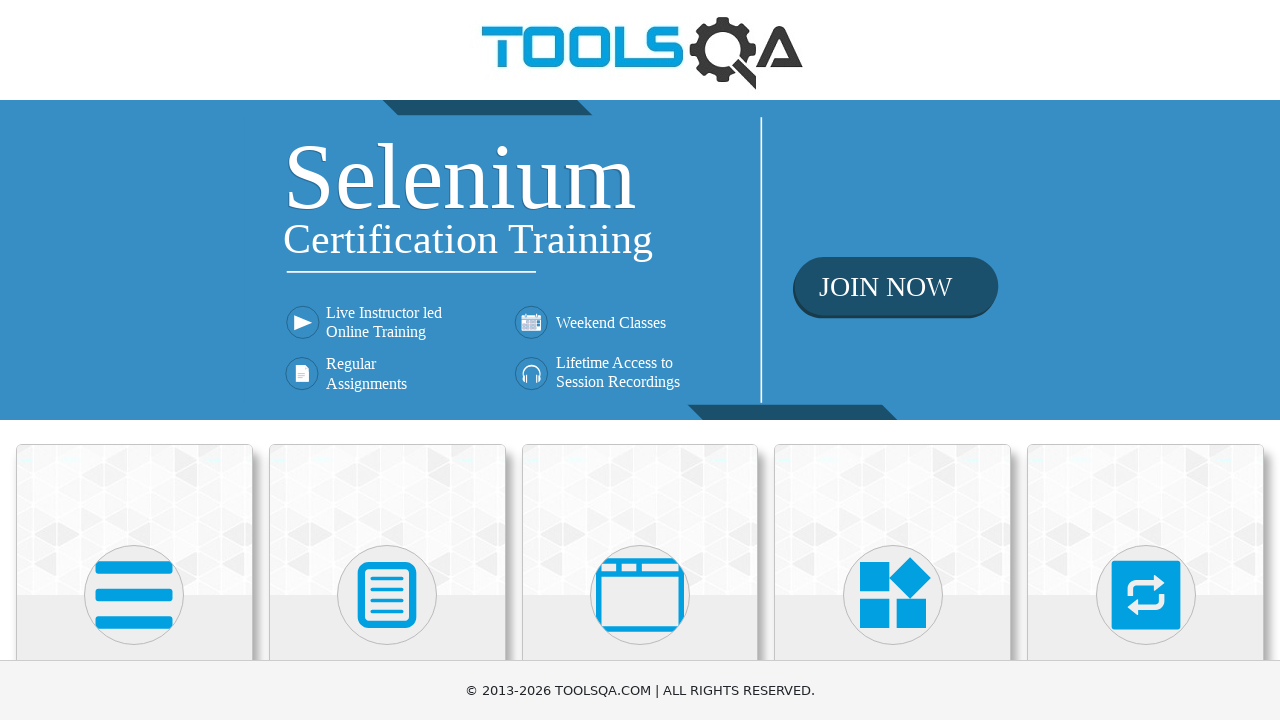

Clicked on Forms menu at (387, 360) on xpath=//h5[text()='Forms']
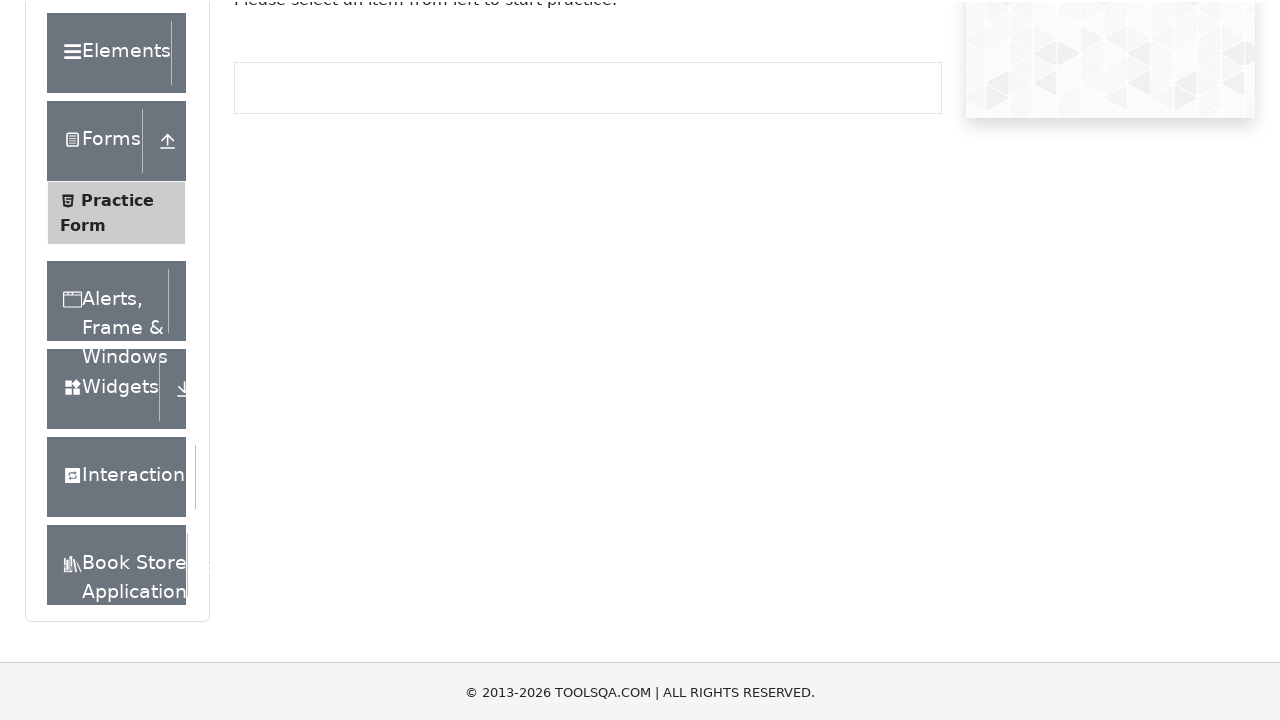

Clicked on Practice Form submenu at (117, 336) on xpath=//span[text()='Practice Form']
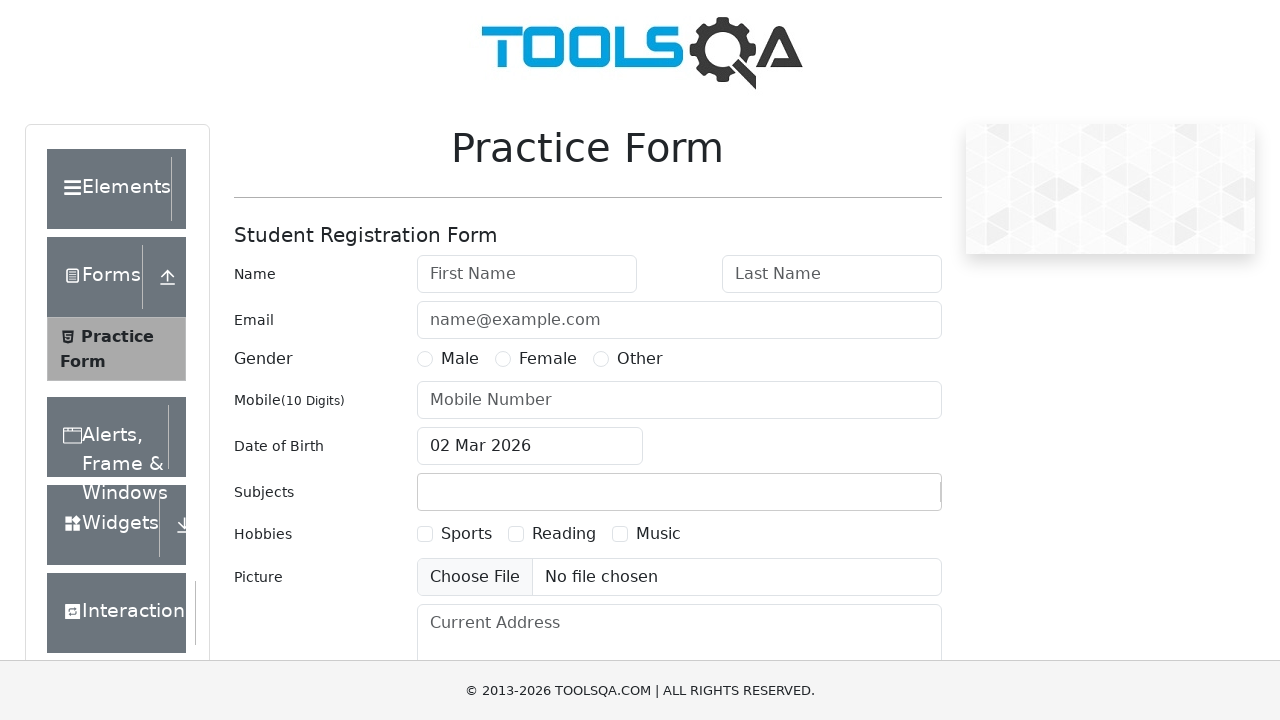

Filled first name field with 'Maroiu' on #firstName
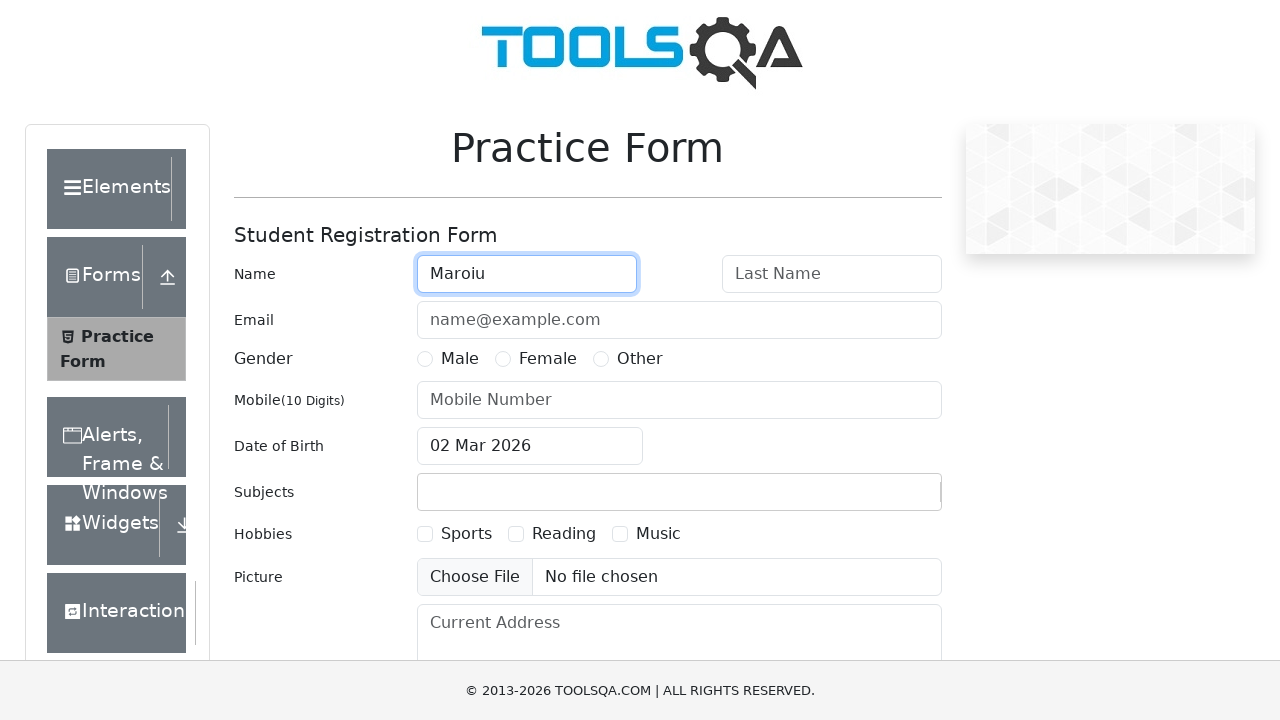

Filled last name field with 'Mihai' on #lastName
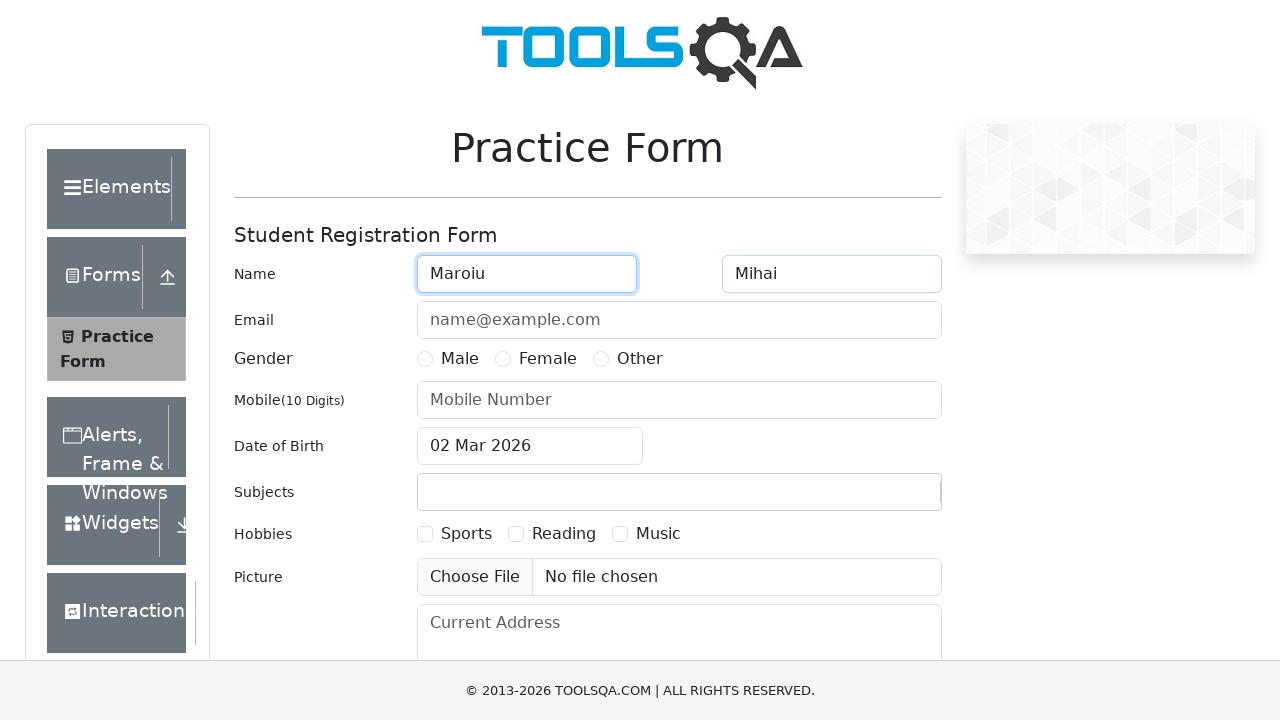

Filled email field with 'mihai.maroiu88@gmail.com' on #userEmail
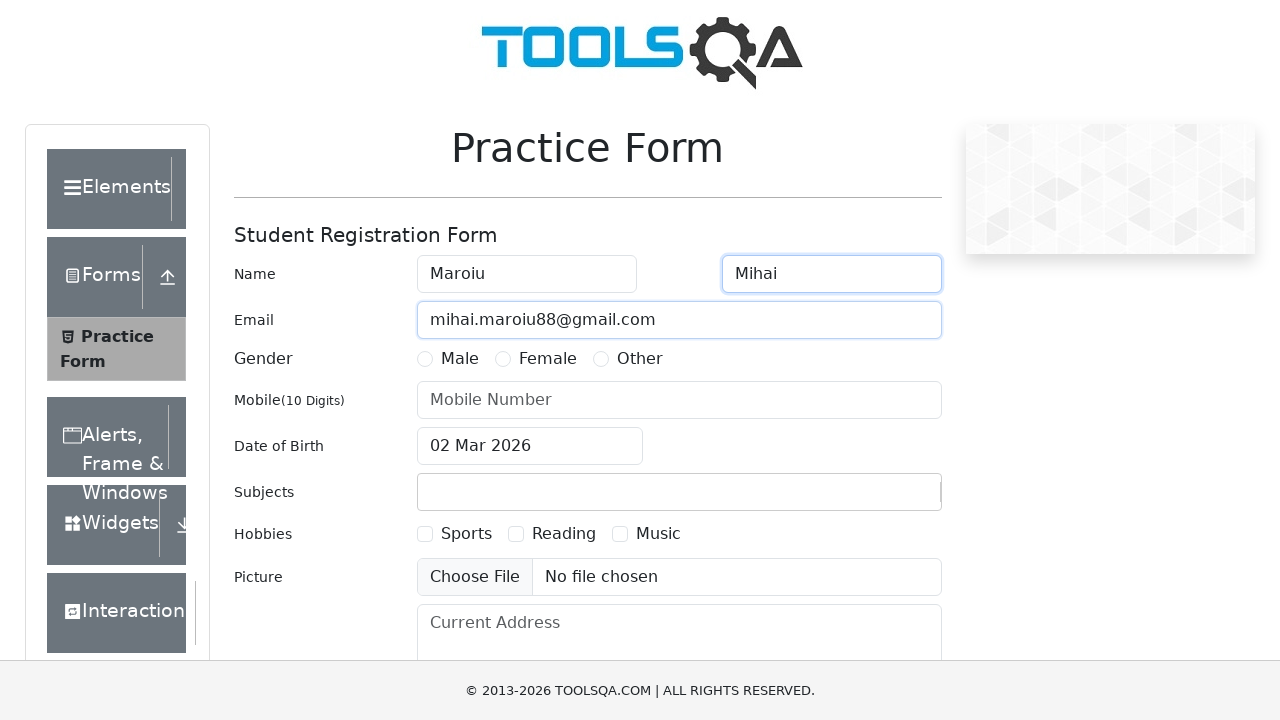

Selected Male gender option at (448, 359) on xpath=//input[@name='gender'][@value='Male']/..
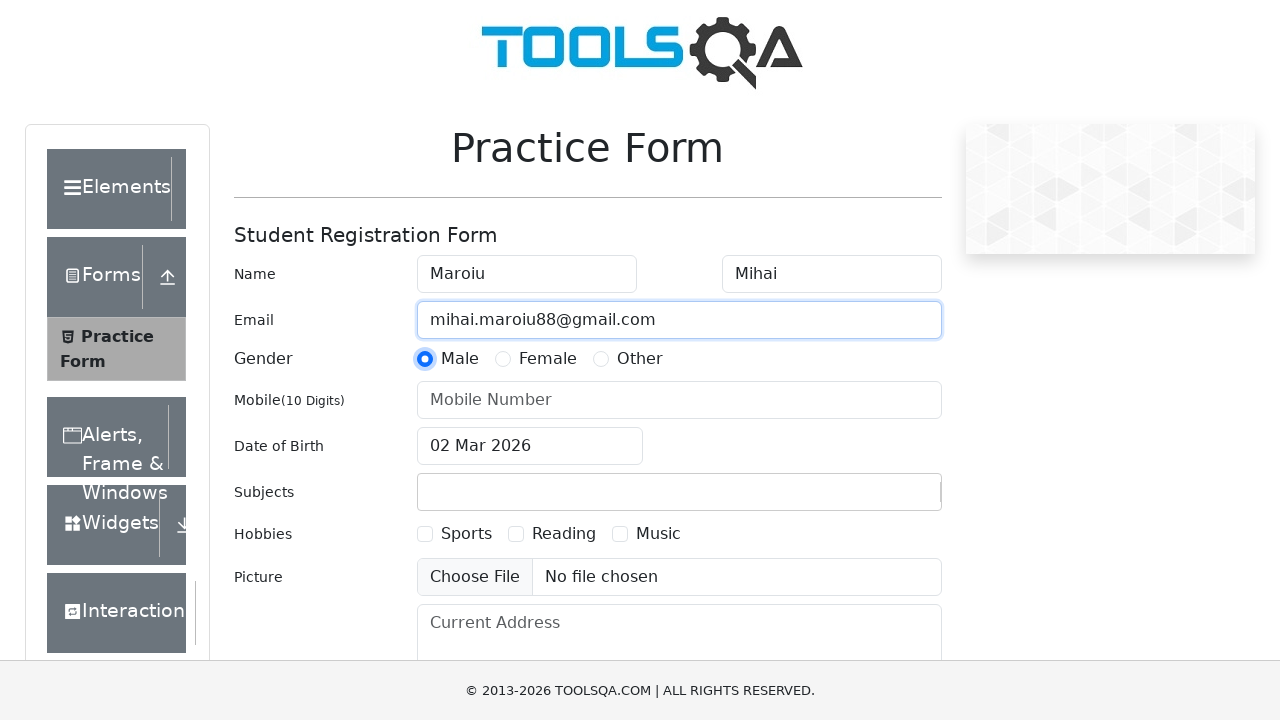

Filled mobile number field with '0749234804' on #userNumber
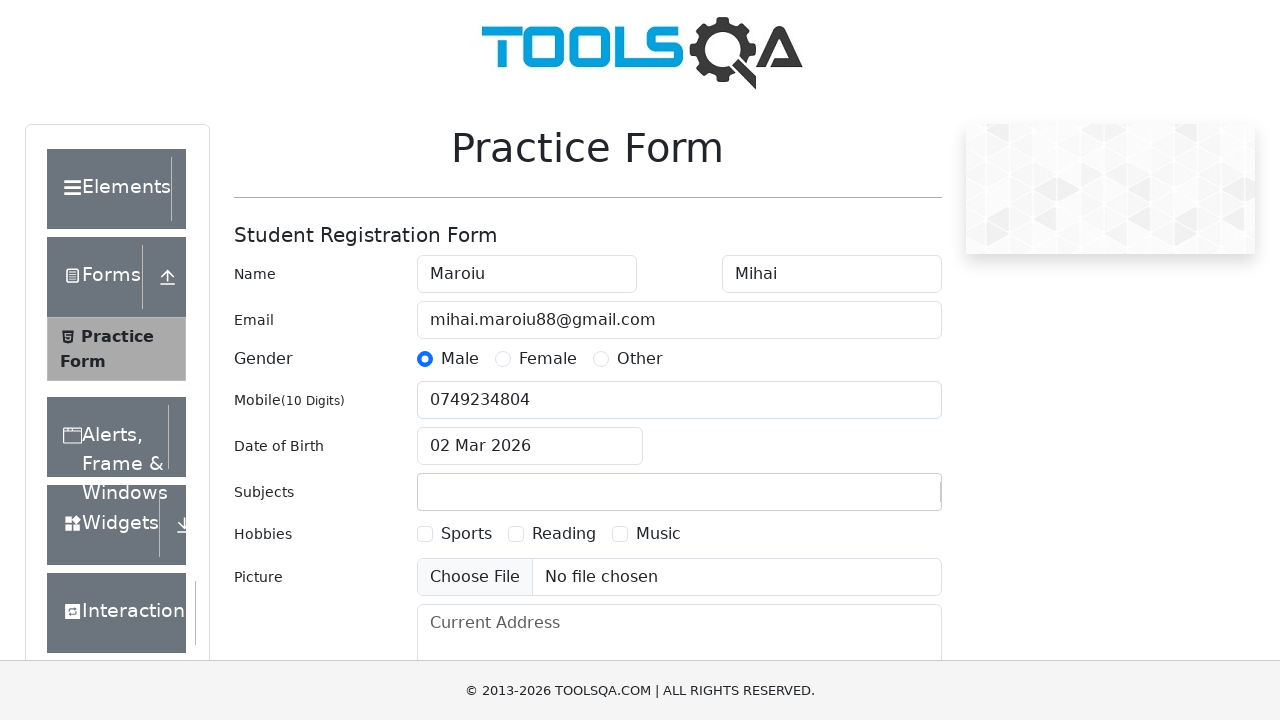

Clicked on date of birth input to open datepicker at (530, 446) on #dateOfBirthInput
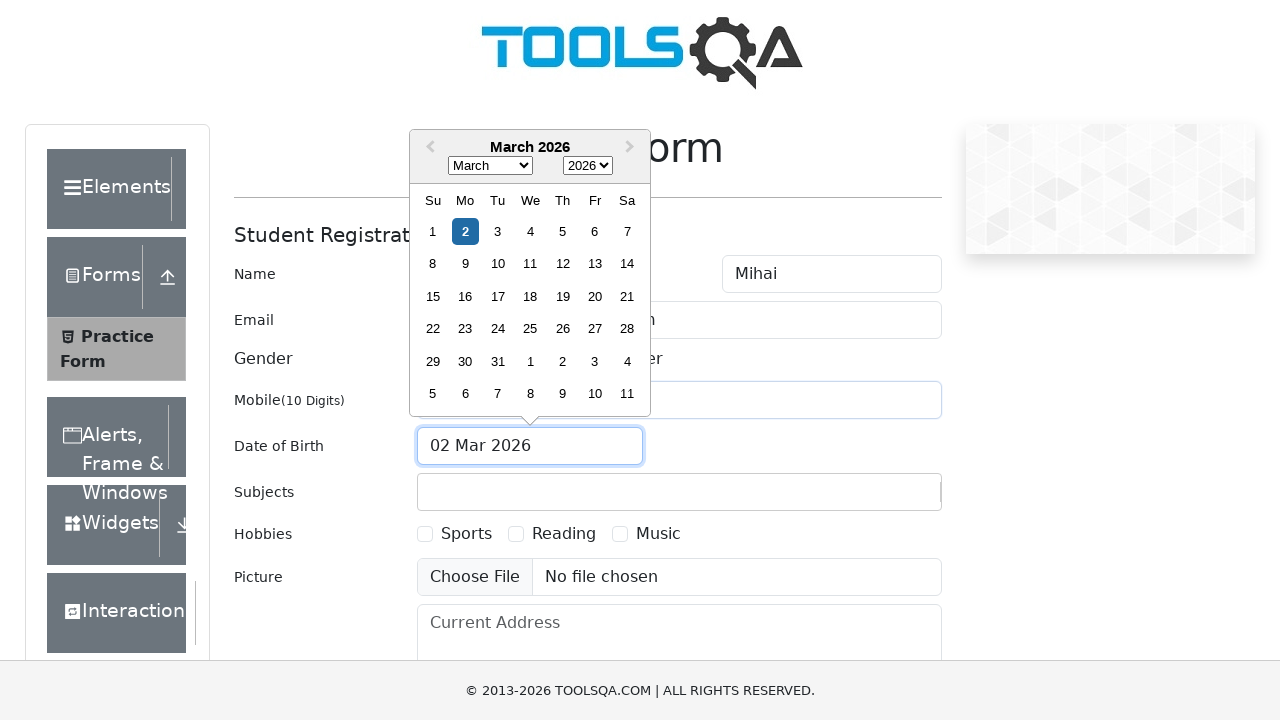

Selected January from month dropdown on .react-datepicker__month-select
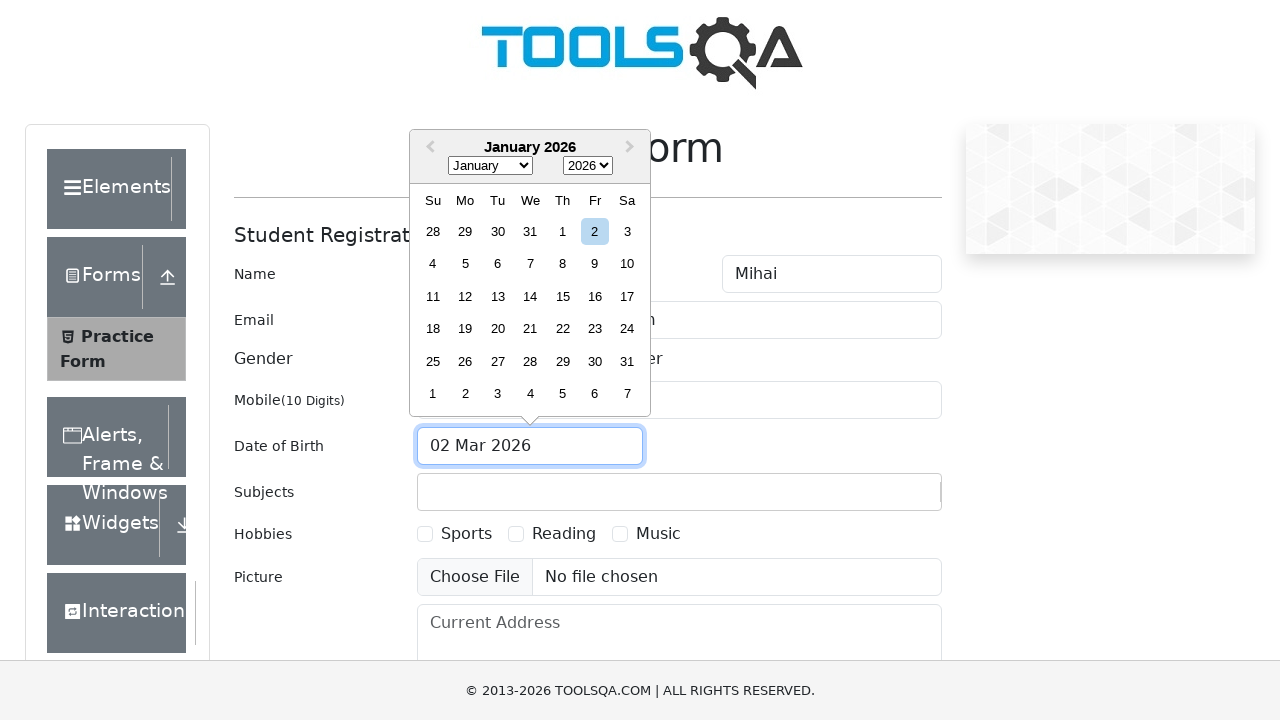

Selected 2030 from year dropdown on .react-datepicker__year-select
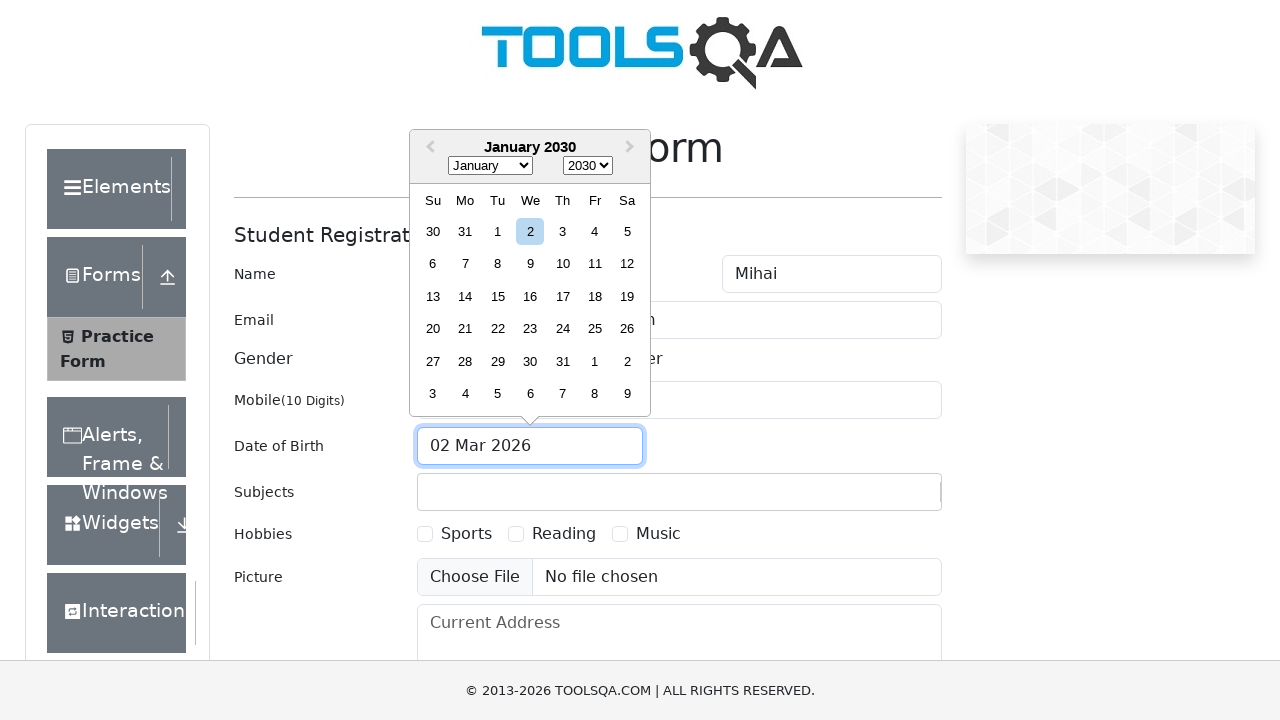

Selected day 15 from the calendar at (498, 296) on xpath=//div[@class='react-datepicker__month']//div[not(contains(@class,'outside-
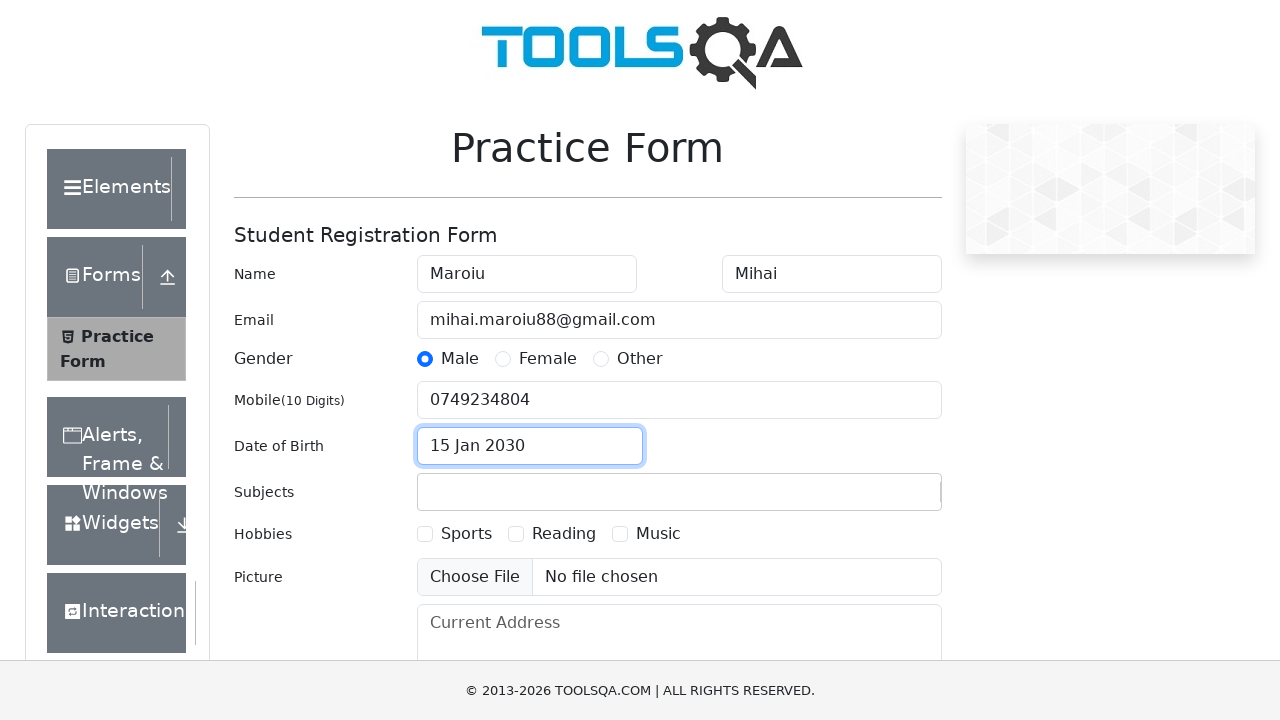

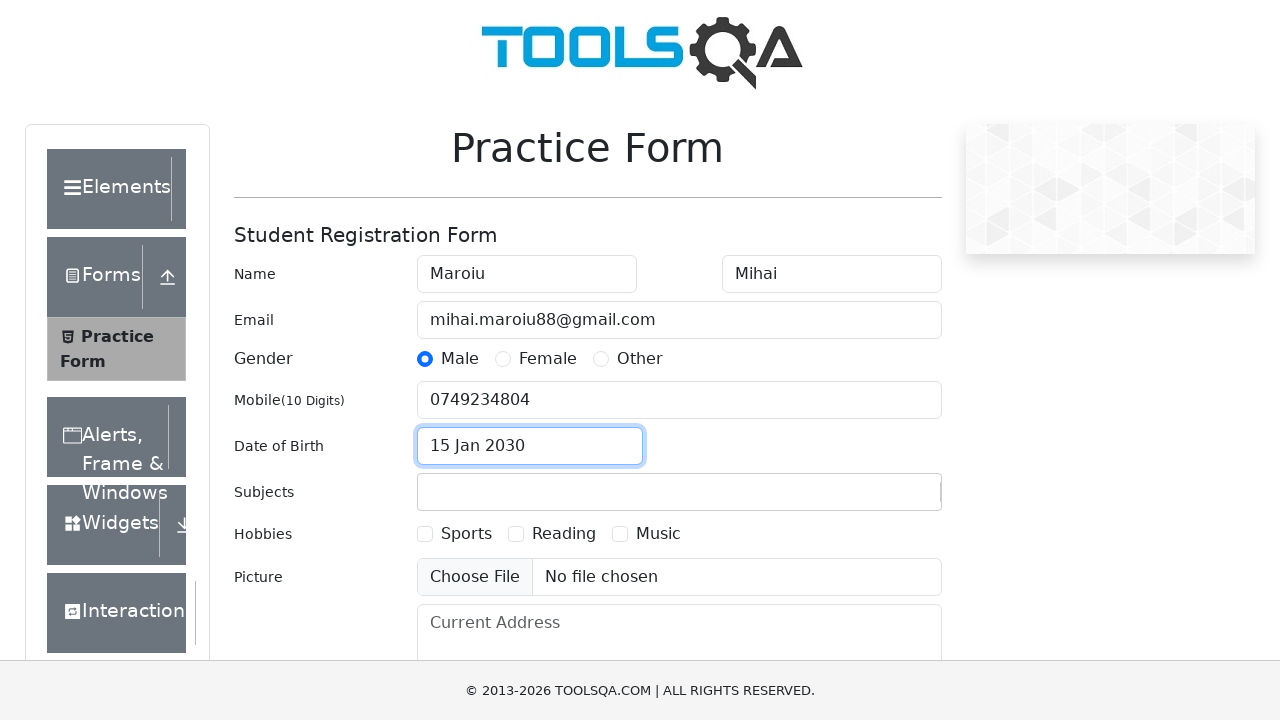